Tests clicking a radio button on a Selenium practice page by selecting the Java radio option

Starting URL: http://seleniumpractise.blogspot.com/2016/08/how-to-automate-radio-button-in.html

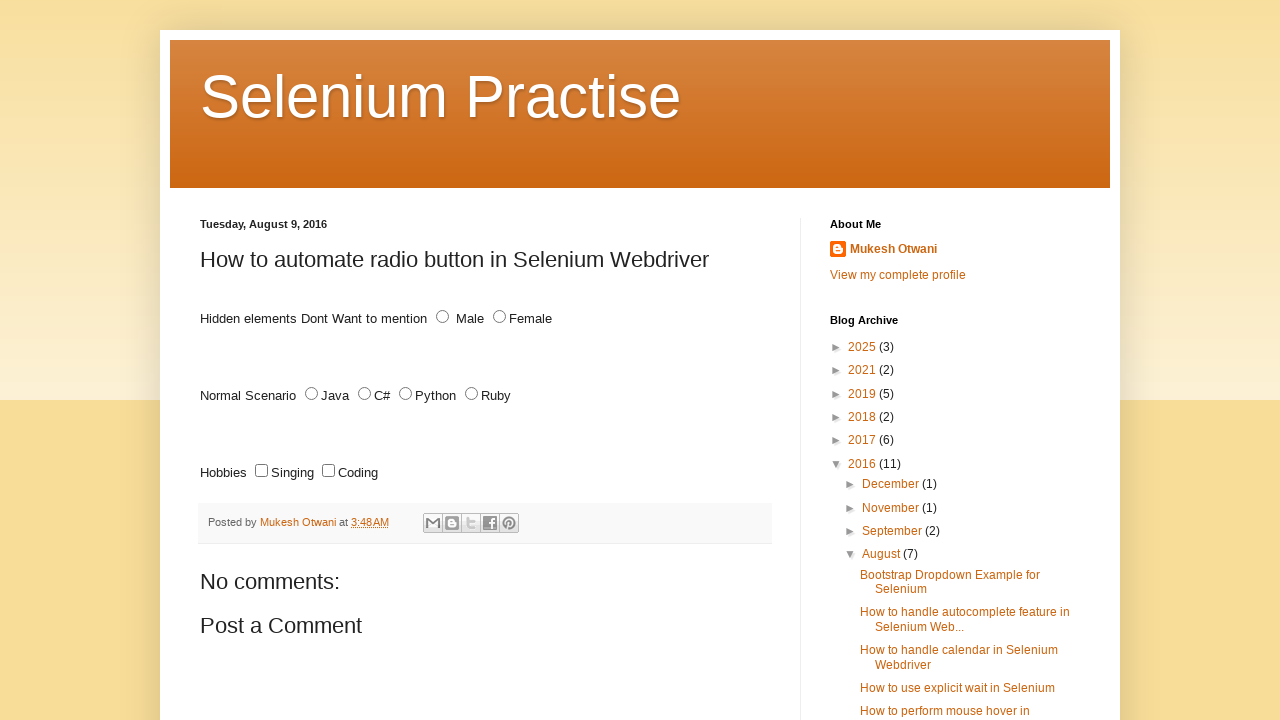

Navigated to Selenium practice page for radio button automation
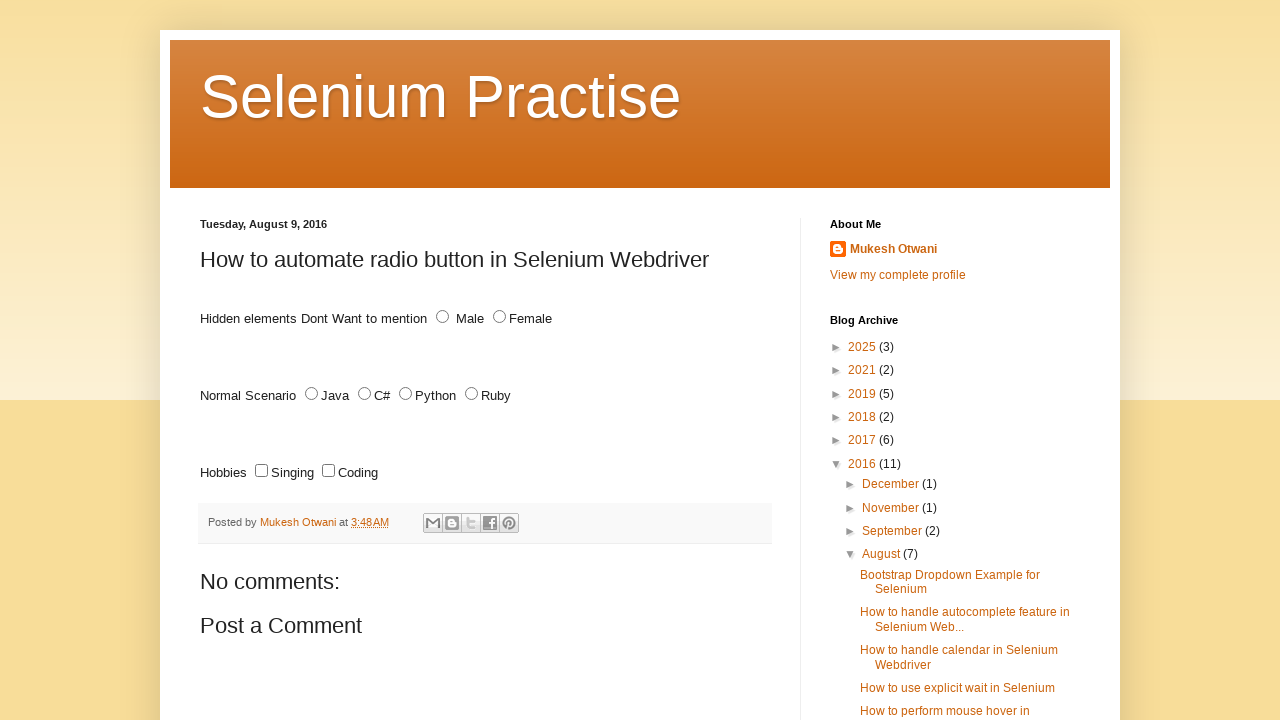

Clicked the Java radio button at (312, 394) on #java
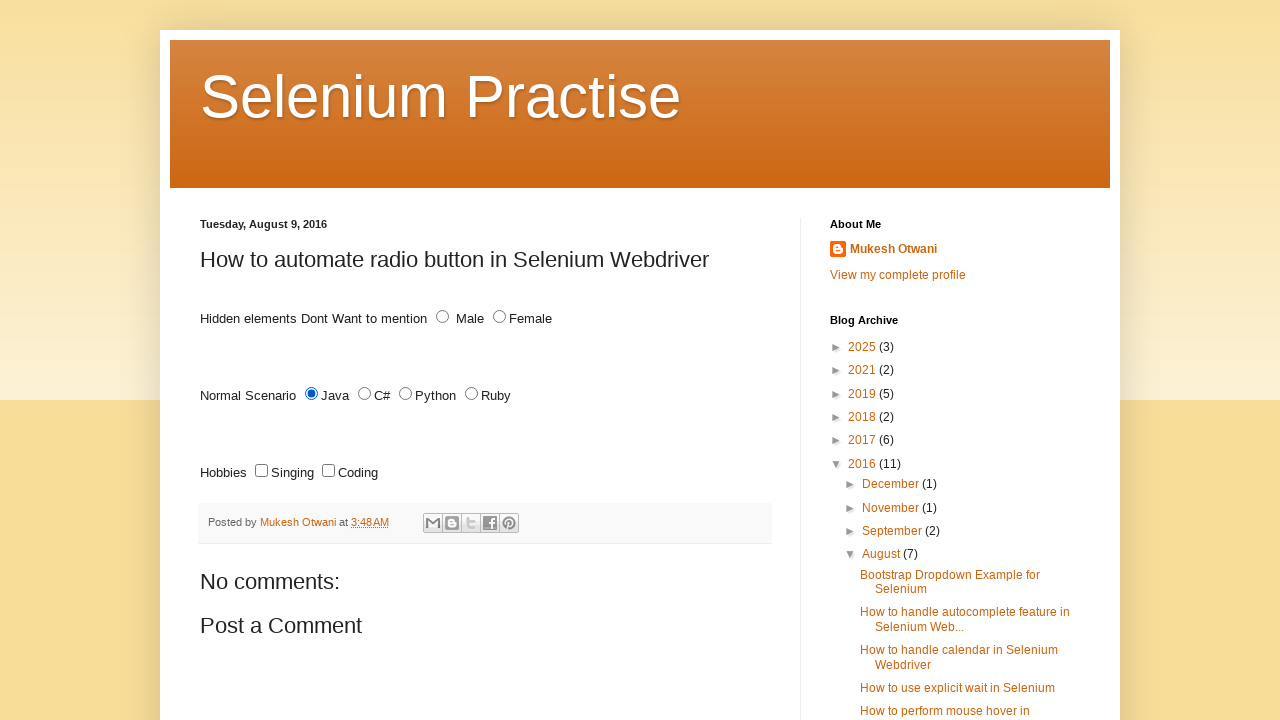

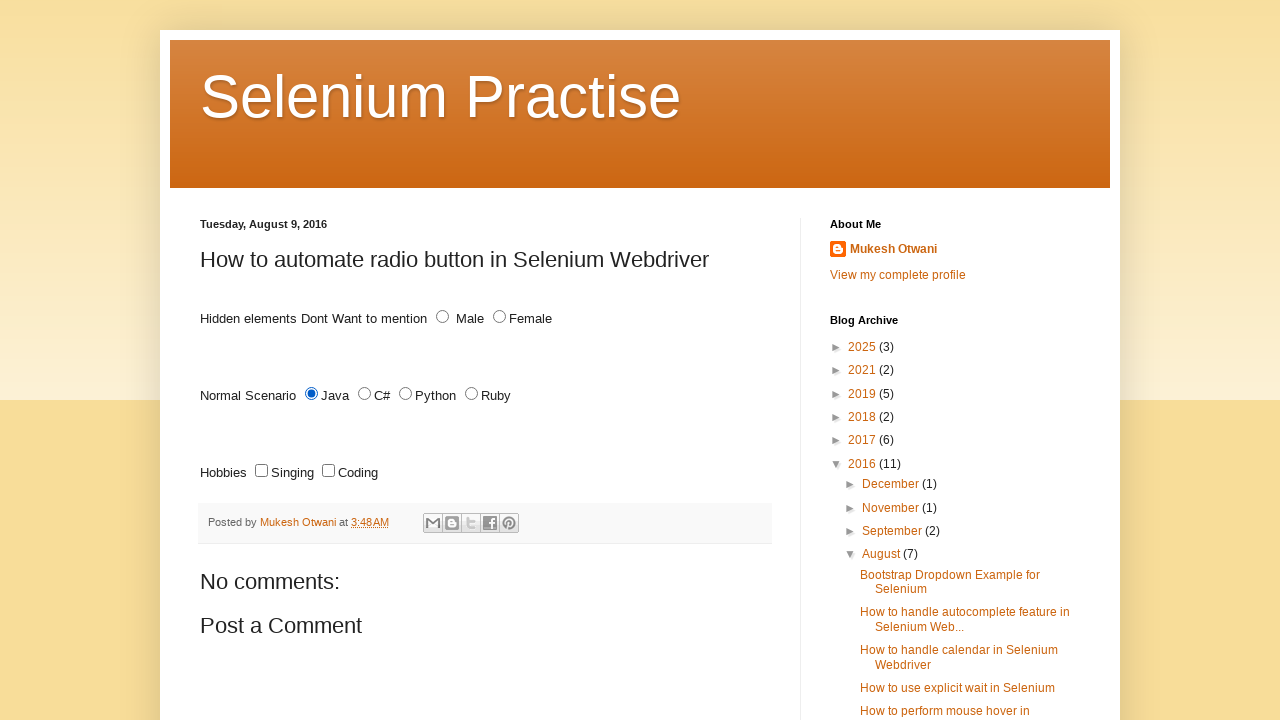